Tests dropdown menu functionality by selecting an option from a dropdown list

Starting URL: http://the-internet.herokuapp.com/dropdown

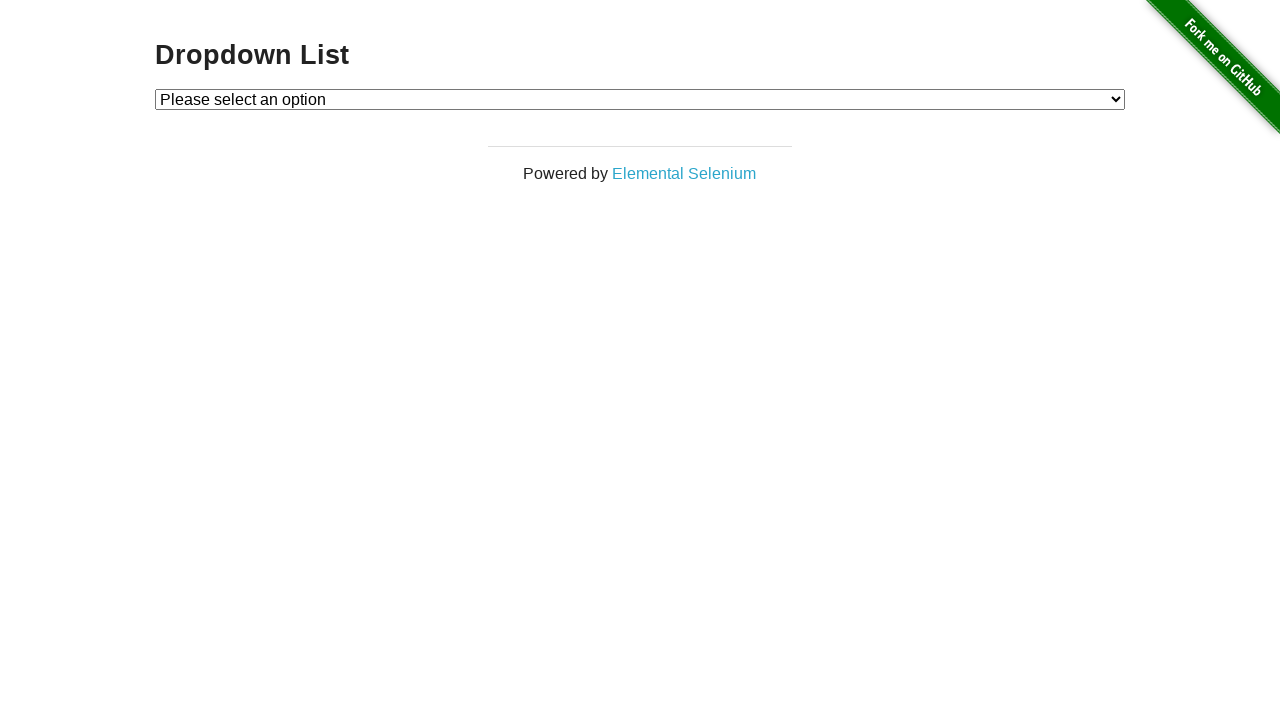

Selected 'Option 1' from dropdown menu on #dropdown
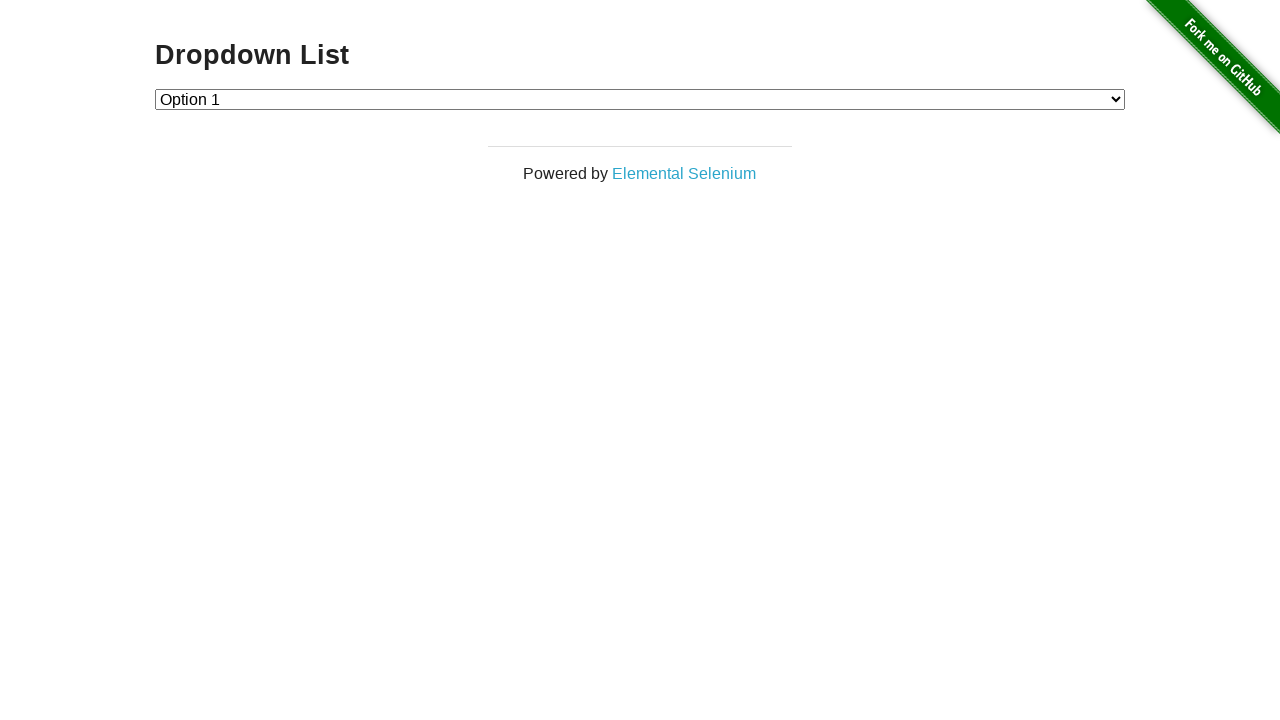

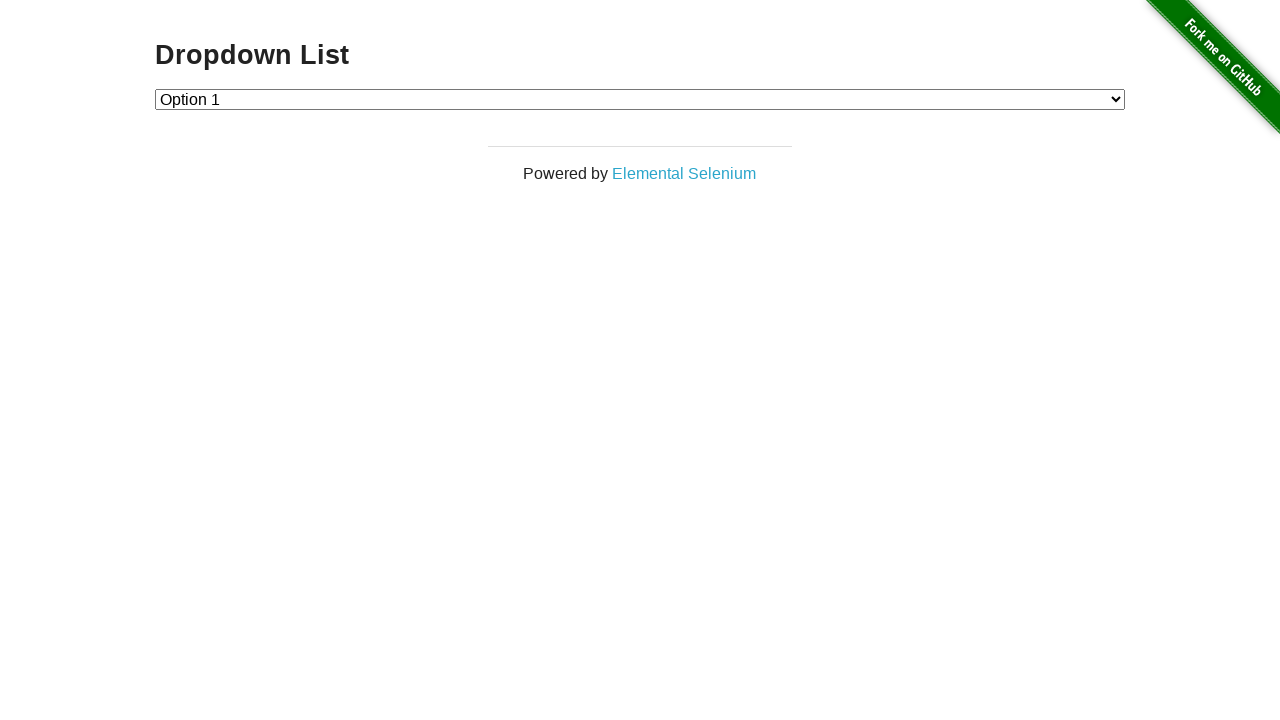